Searches for a "hemp bag" product using the search functionality, clicks on the first result, and adds it to the cart

Starting URL: https://hemphimalayan.com/

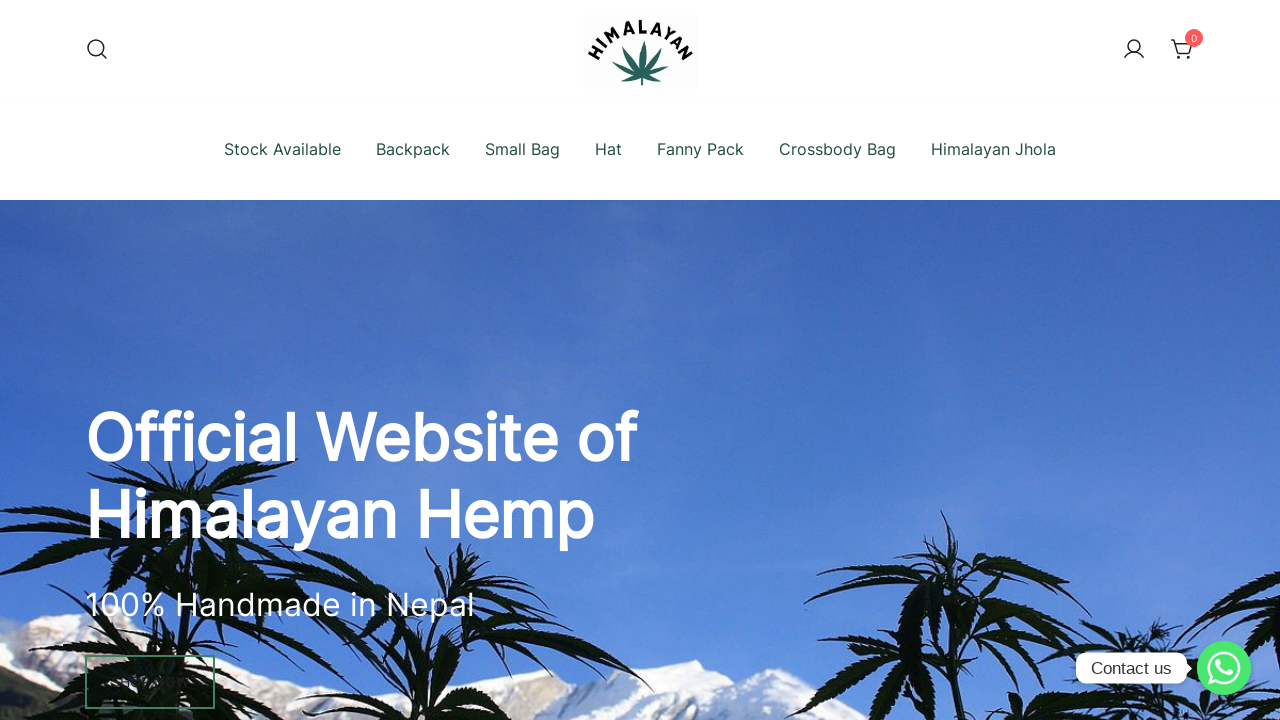

Clicked search icon to open search field at (97, 49) on xpath=//*[@id="page"]/header[1]/div[1]/div[2]/div/div/div[1]/div/a
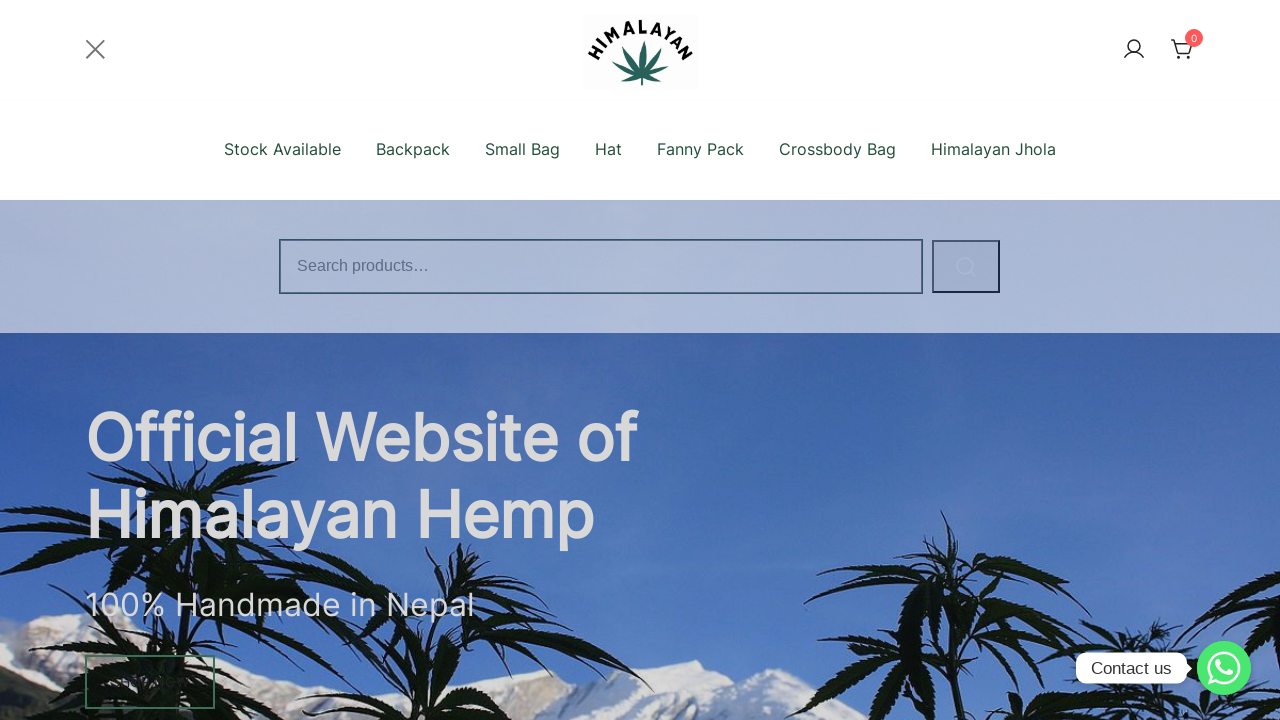

Filled search field with 'hemp bag' on xpath=//*[@id="woocommerce-product-search-field-search-form-1"]
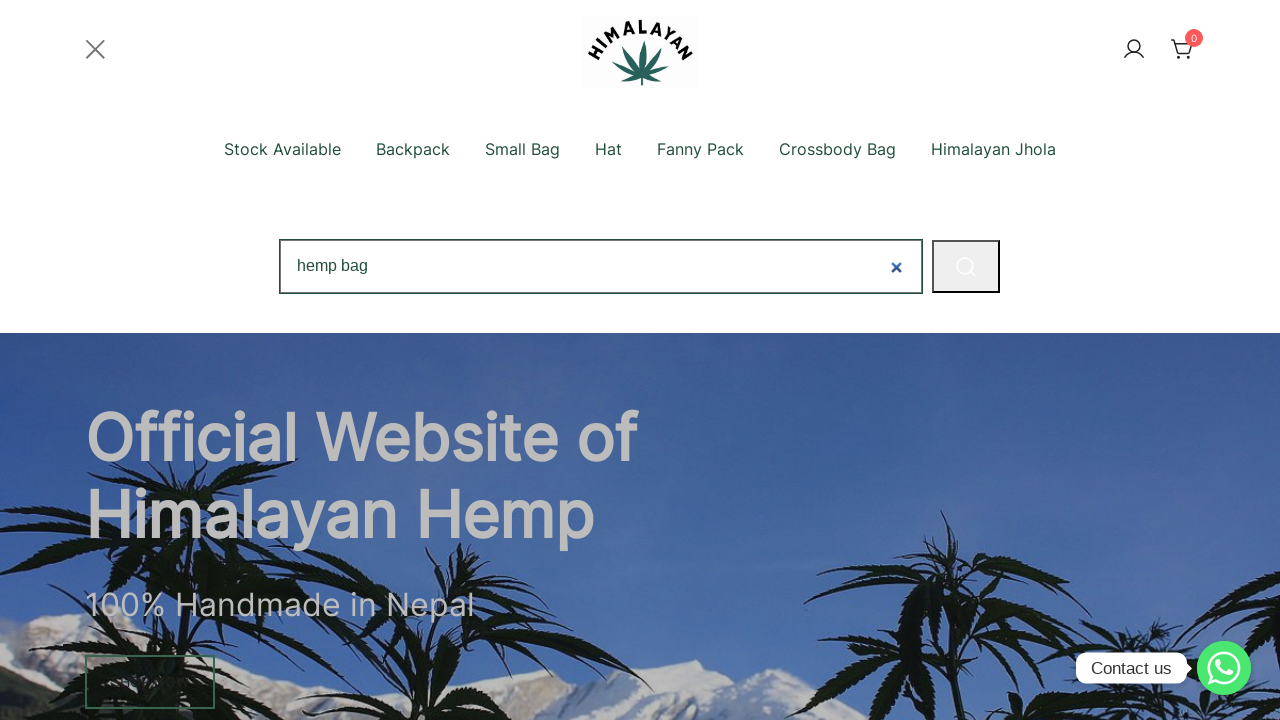

Clicked search button to search for hemp bag at (966, 267) on xpath=//*[@id="page"]/header[1]/div[2]/form/button
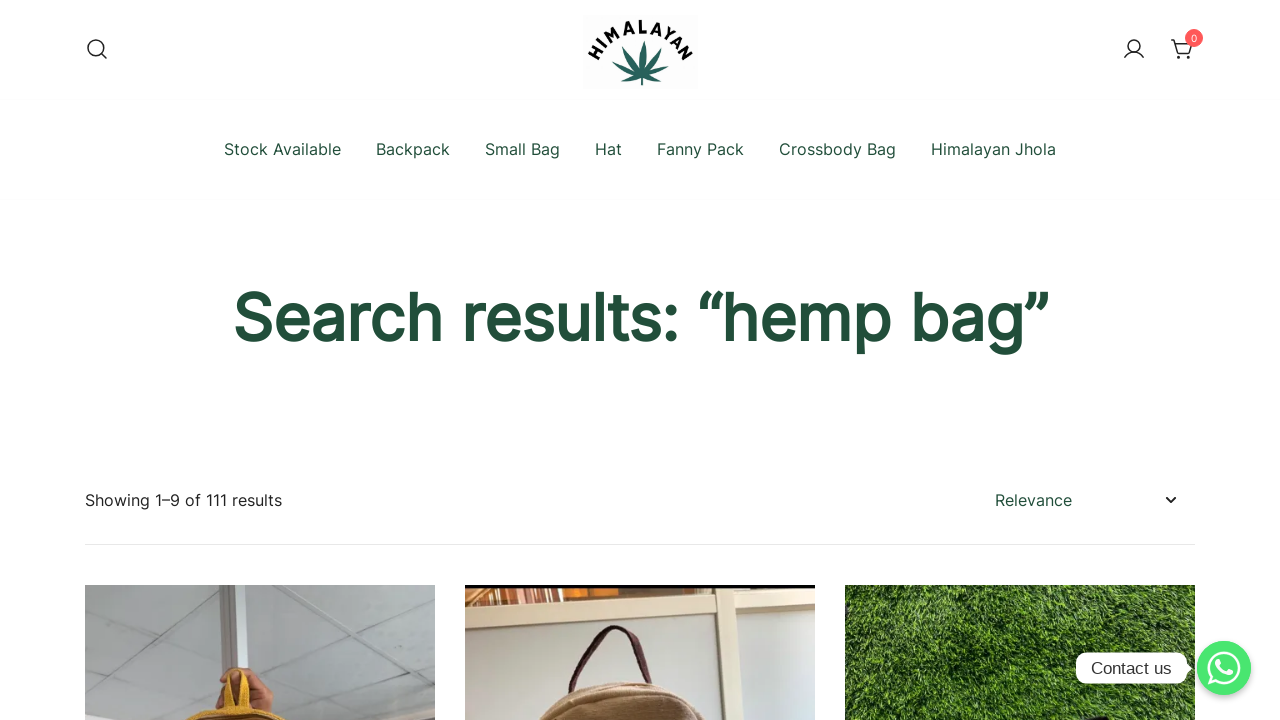

Waited for search results to load
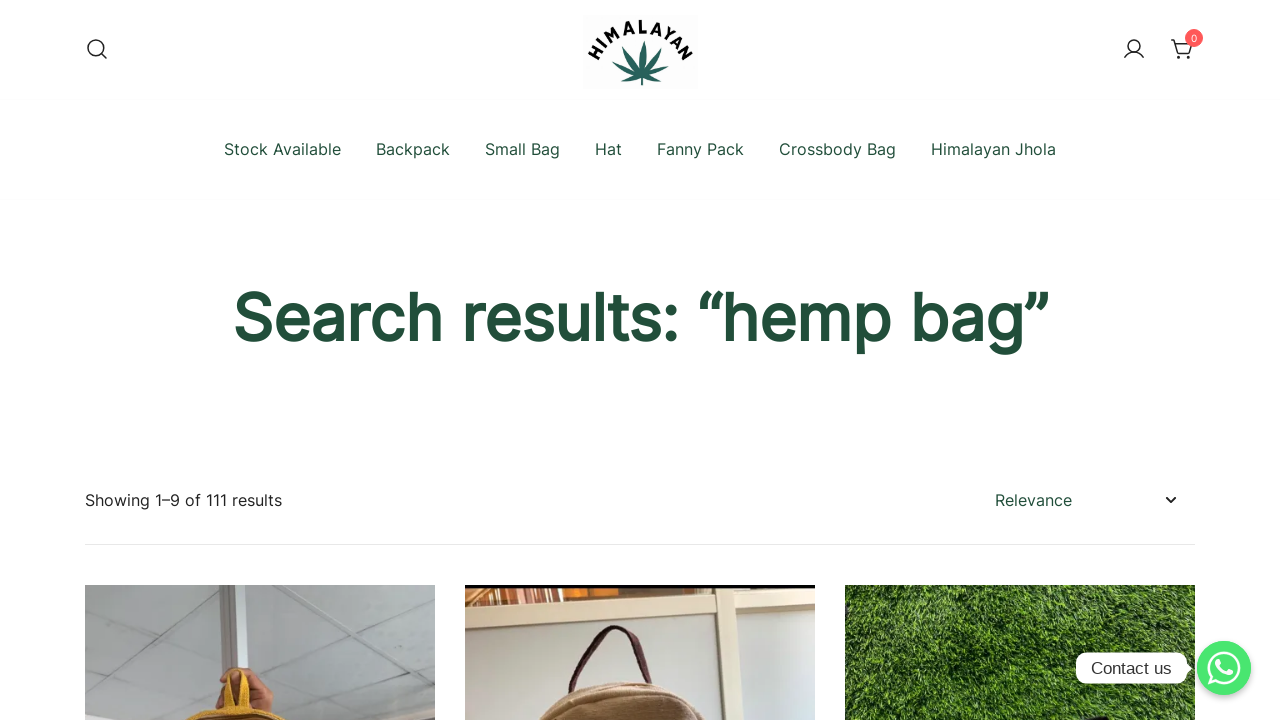

Clicked on first search result product at (260, 487) on xpath=//*[@id="primary"]/ul/li[1]/a
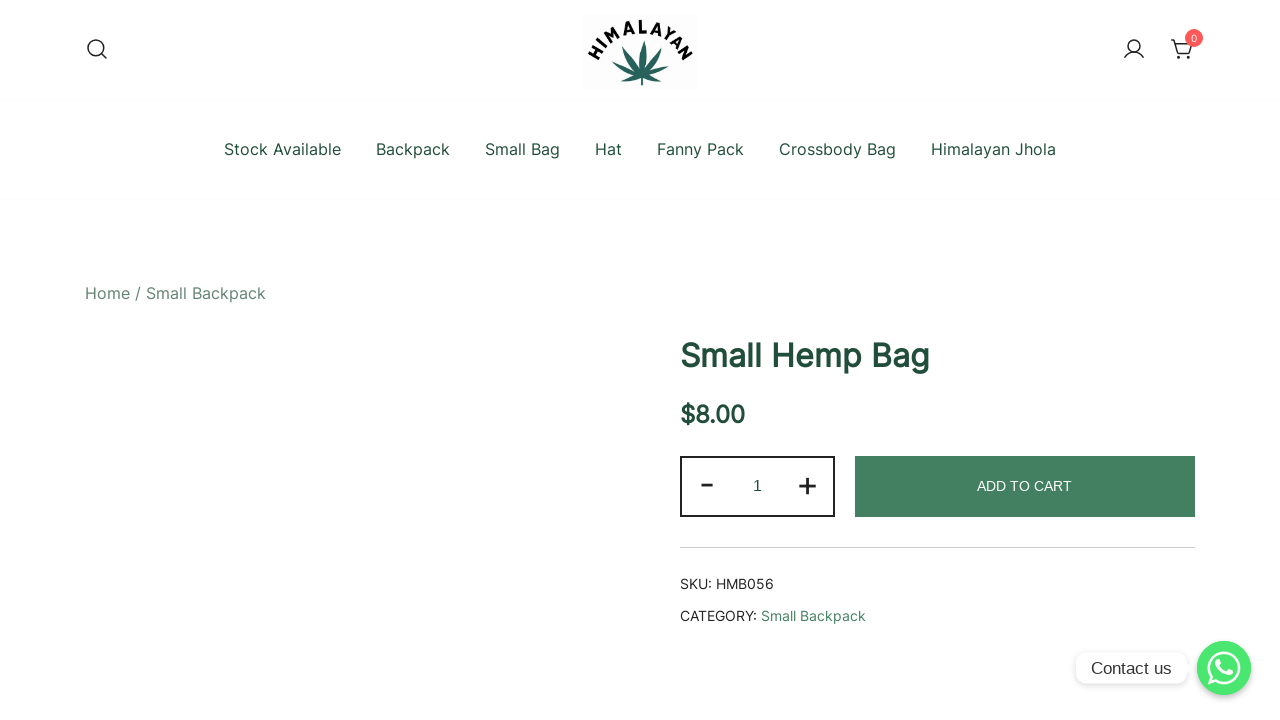

Clicked add to cart button at (1025, 486) on xpath=//*[@id="product-1749"]/div[1]/div[2]/form/div/button
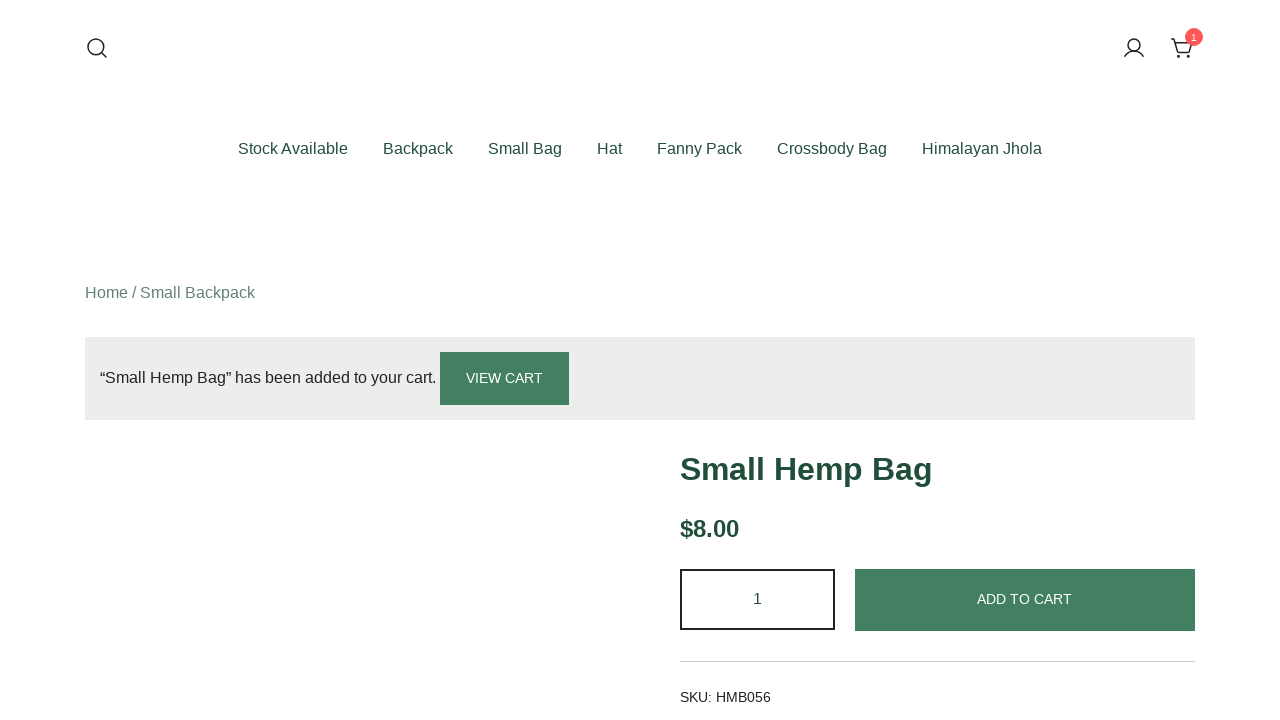

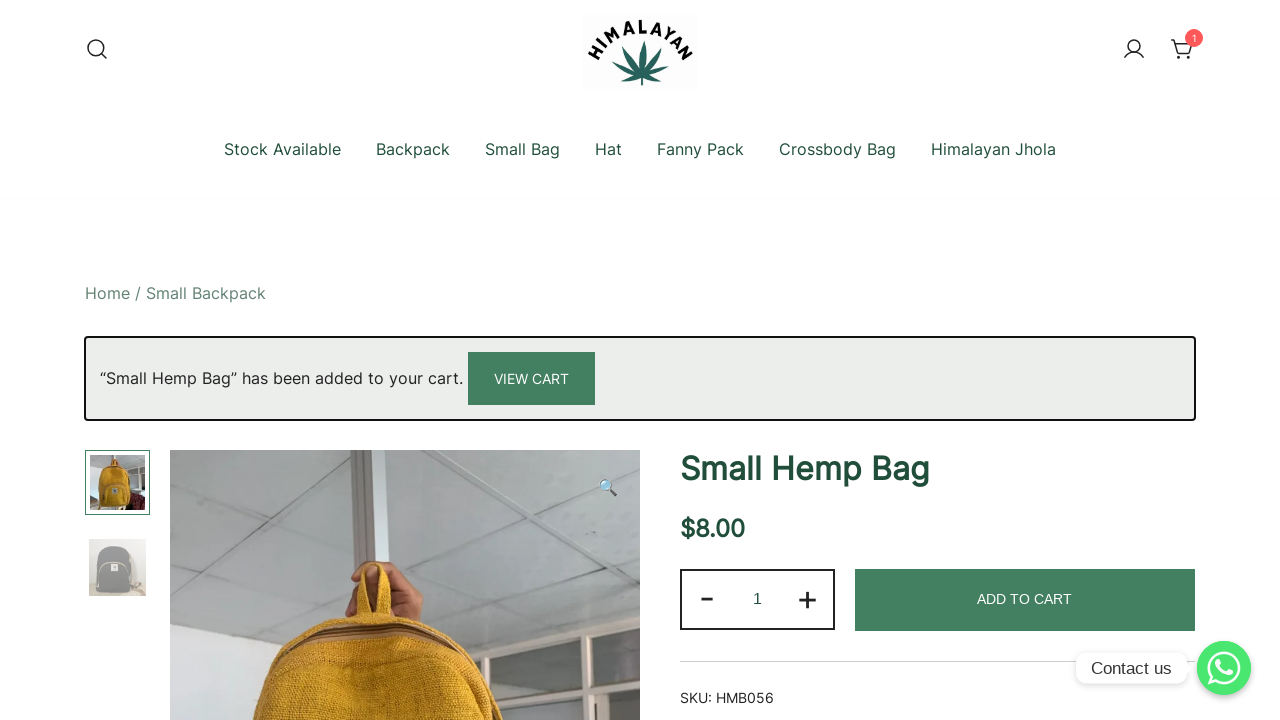